Tests an interactive math challenge by reading a value from an element's attribute, calculating a formula result, filling in the answer, selecting checkbox and radio button options, and submitting the form.

Starting URL: http://suninjuly.github.io/get_attribute.html

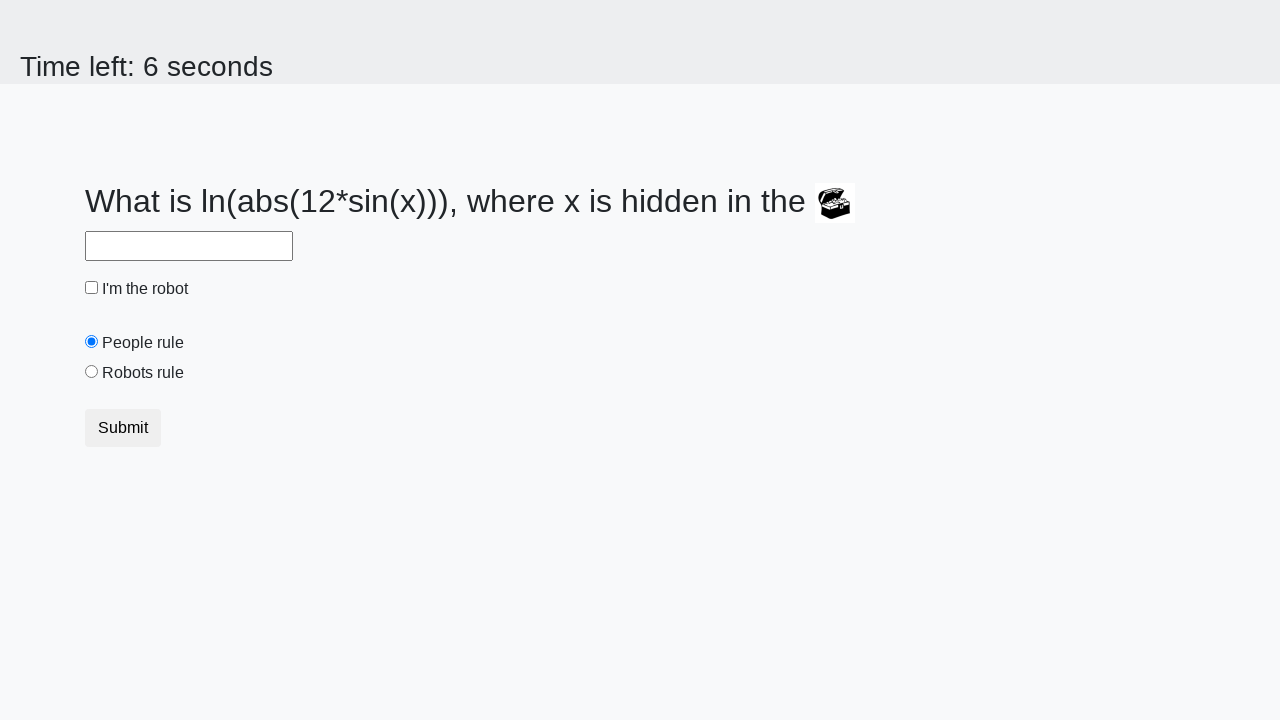

Retrieved 'valuex' attribute from treasure element
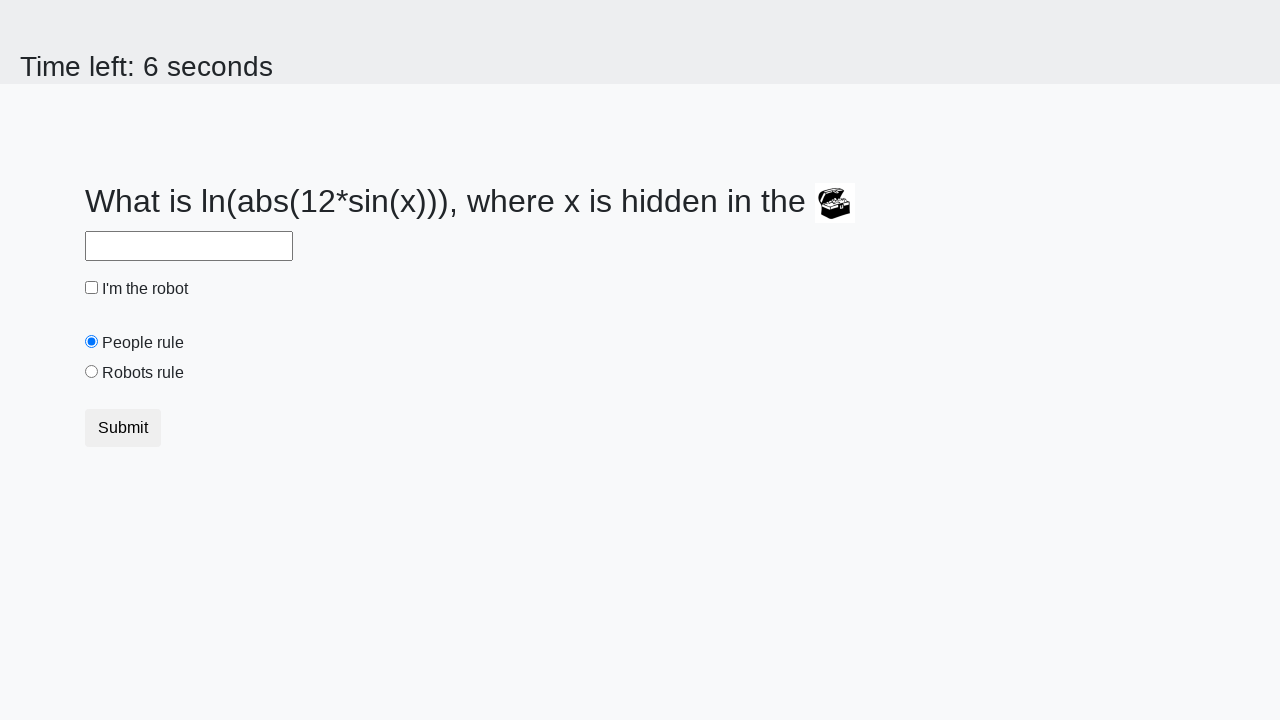

Calculated formula result: 0.8857225595553642
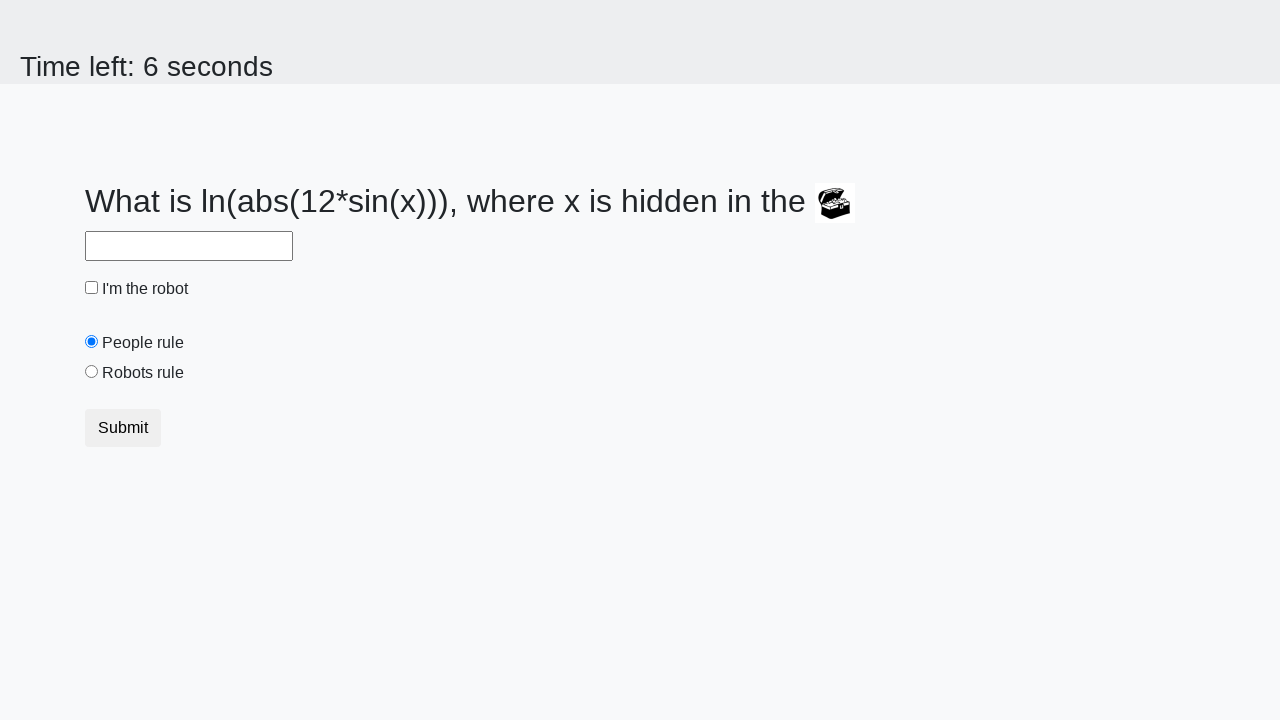

Filled answer field with calculated result on #answer
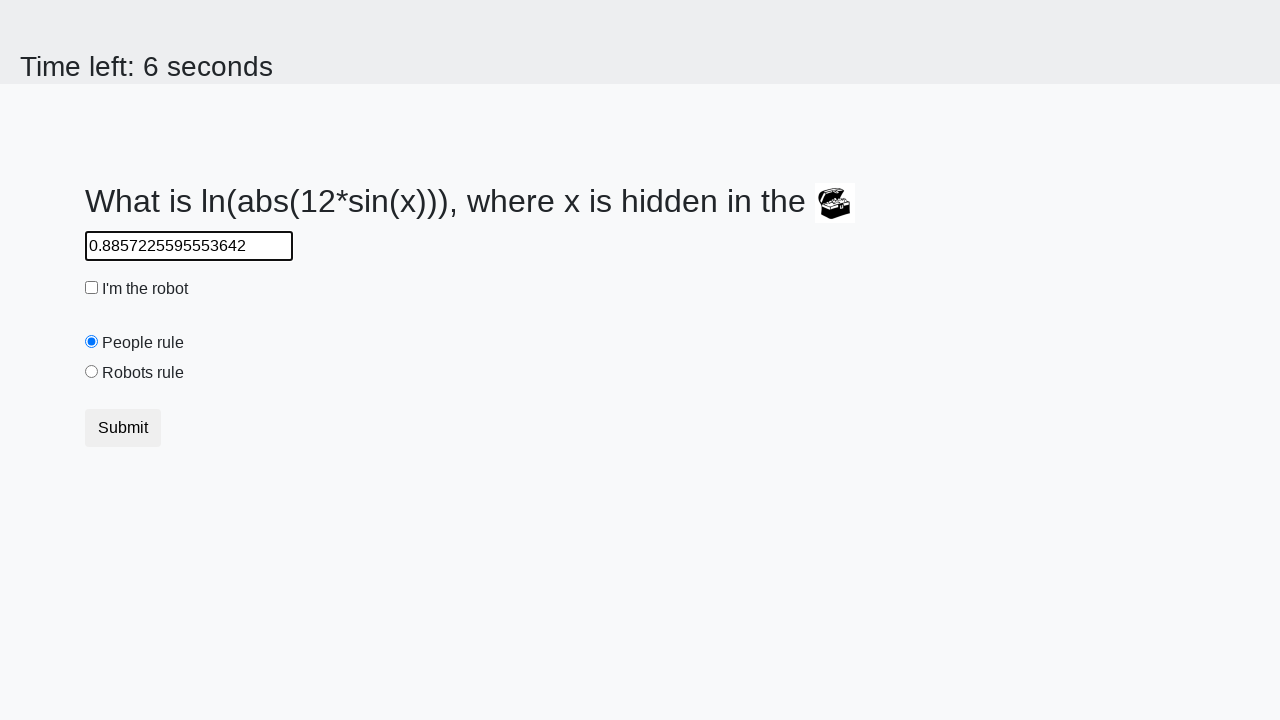

Checked 'I'm the robot' checkbox at (92, 288) on #robotCheckbox
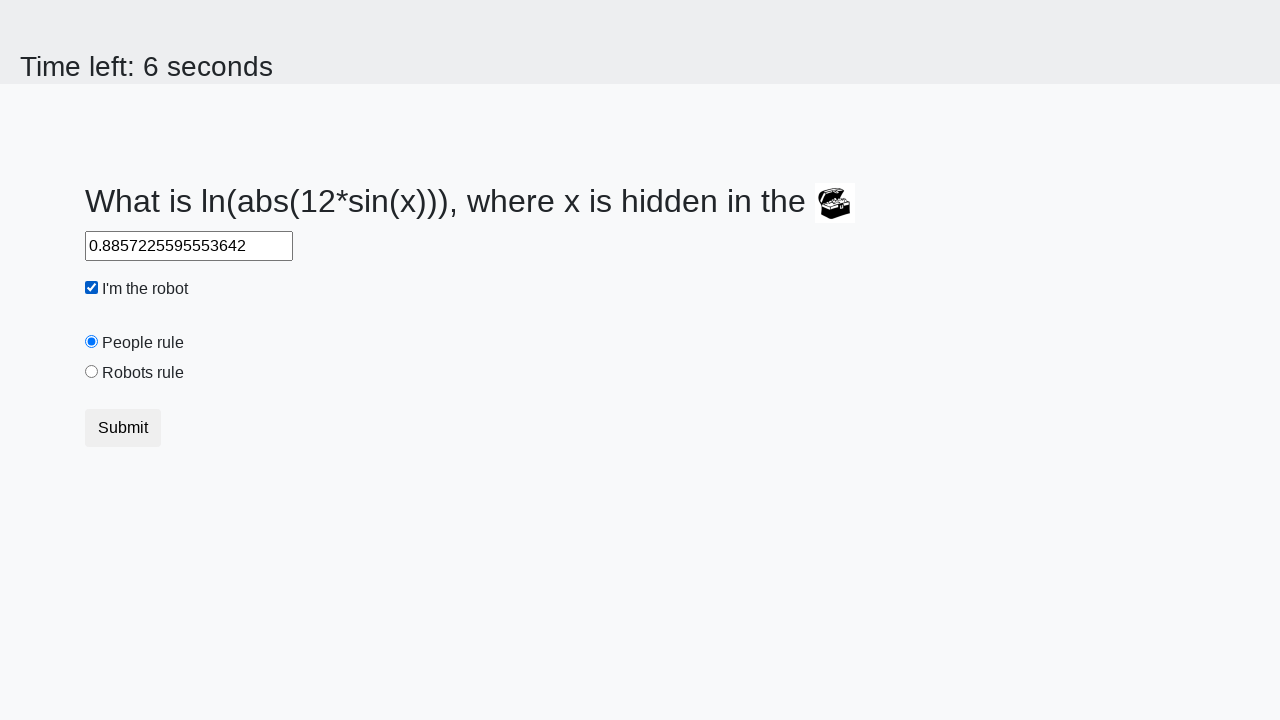

Selected 'Robots rule!' radio button at (92, 372) on #robotsRule
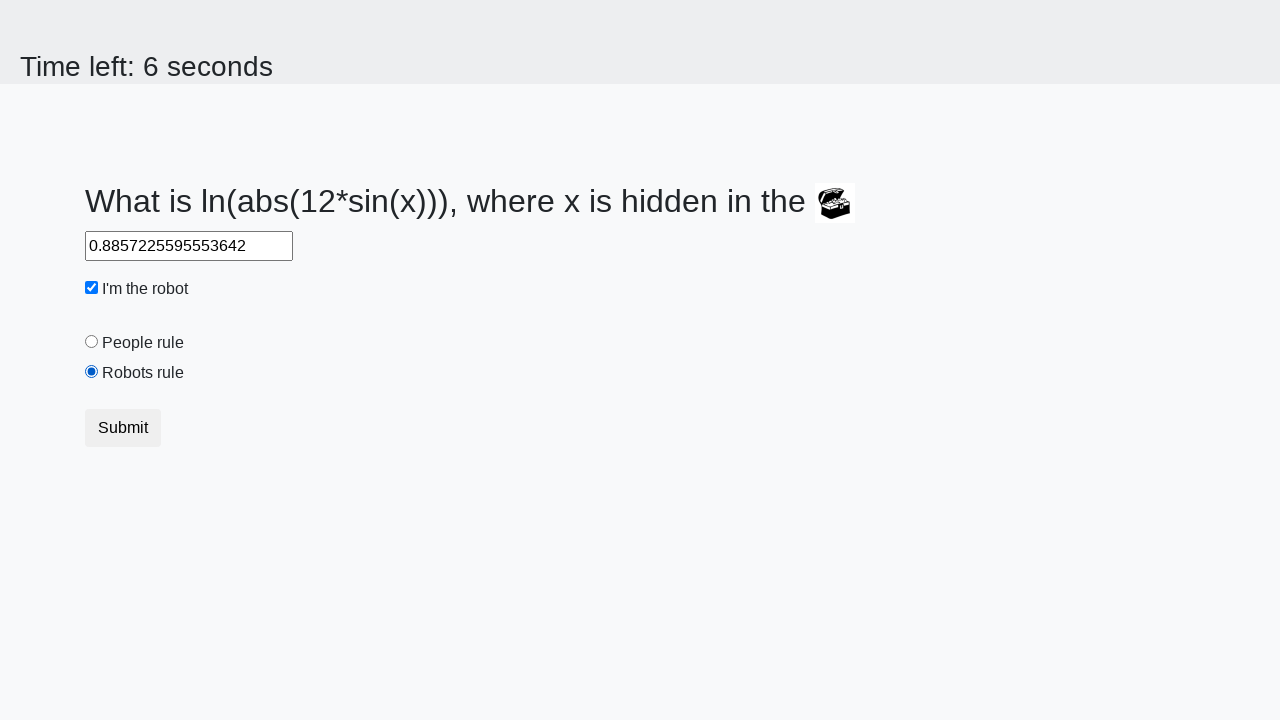

Clicked submit button at (123, 428) on .btn
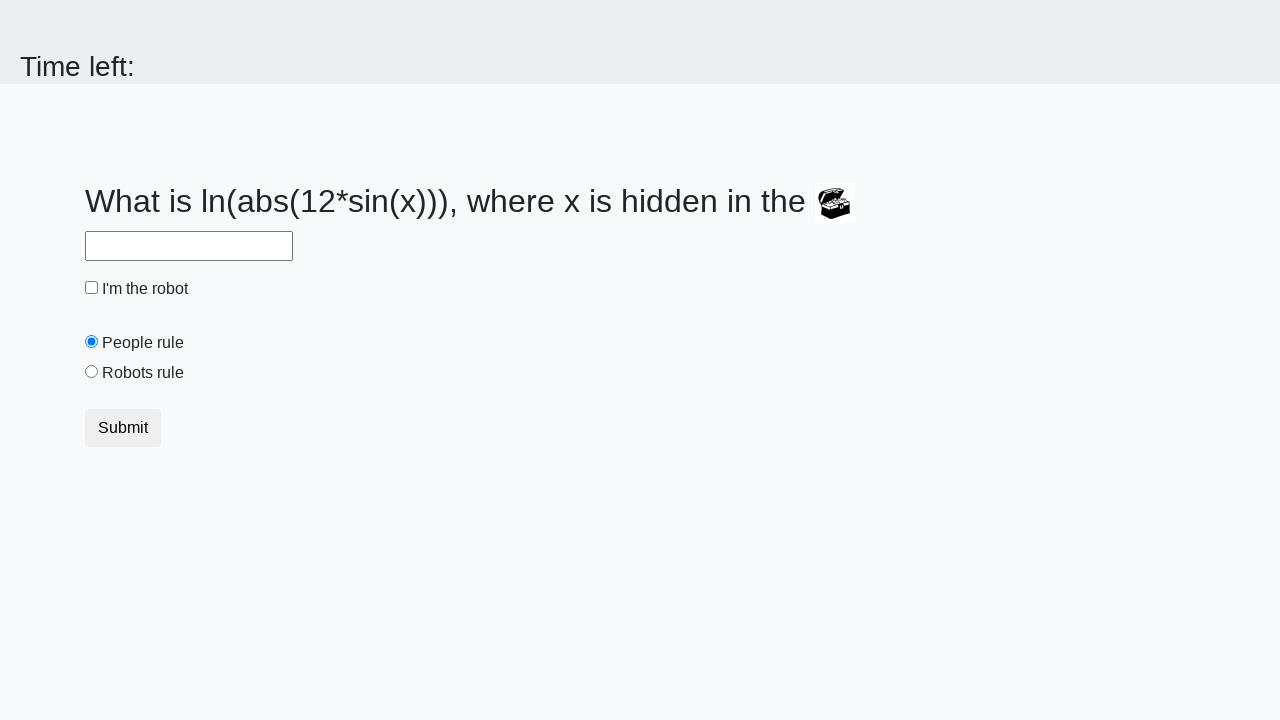

Waited 2 seconds for form submission response
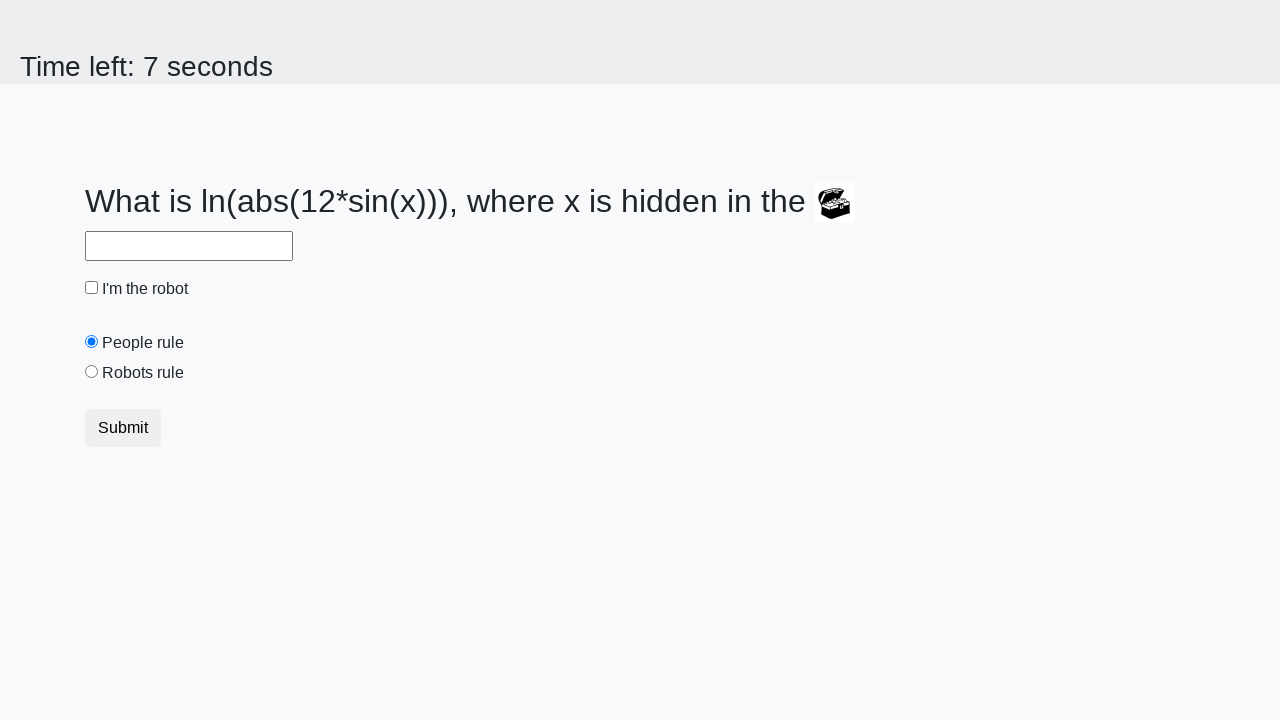

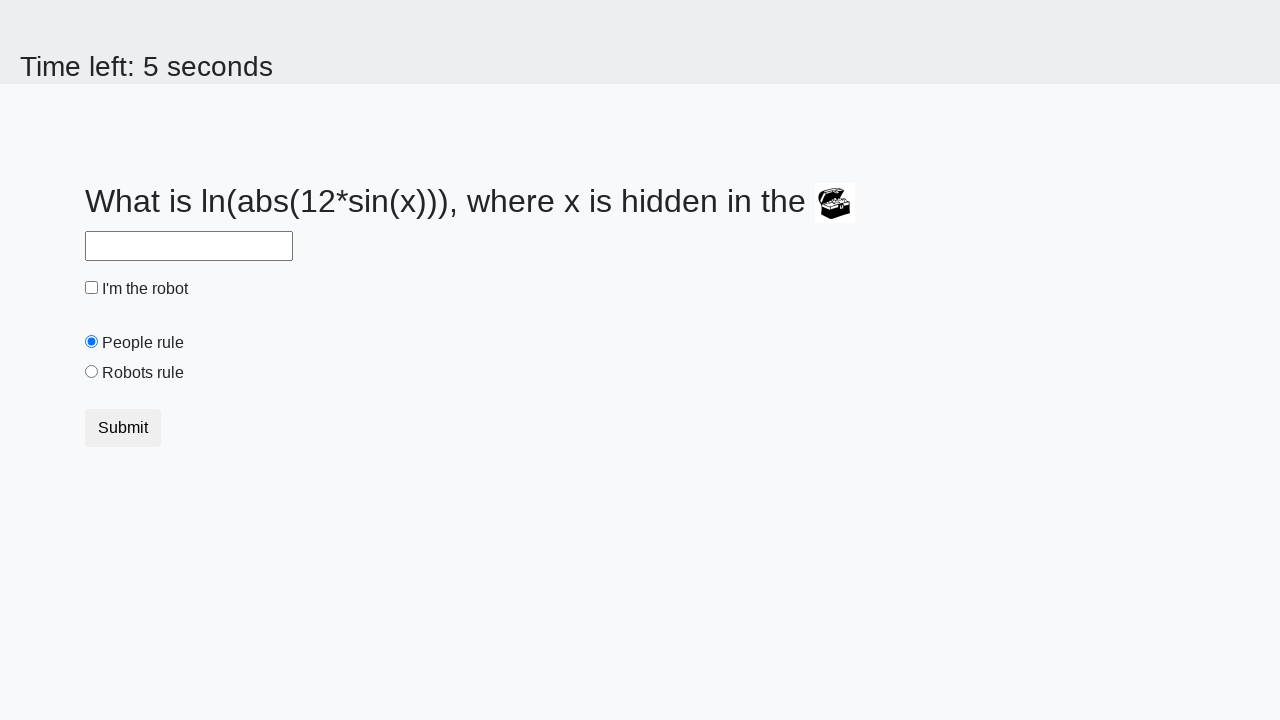